Tests right-clicking on a Submit button within an iframe on the W3Schools tryit editor page

Starting URL: https://www.w3schools.com/tags/tryit.asp?filename=tryhtml_select

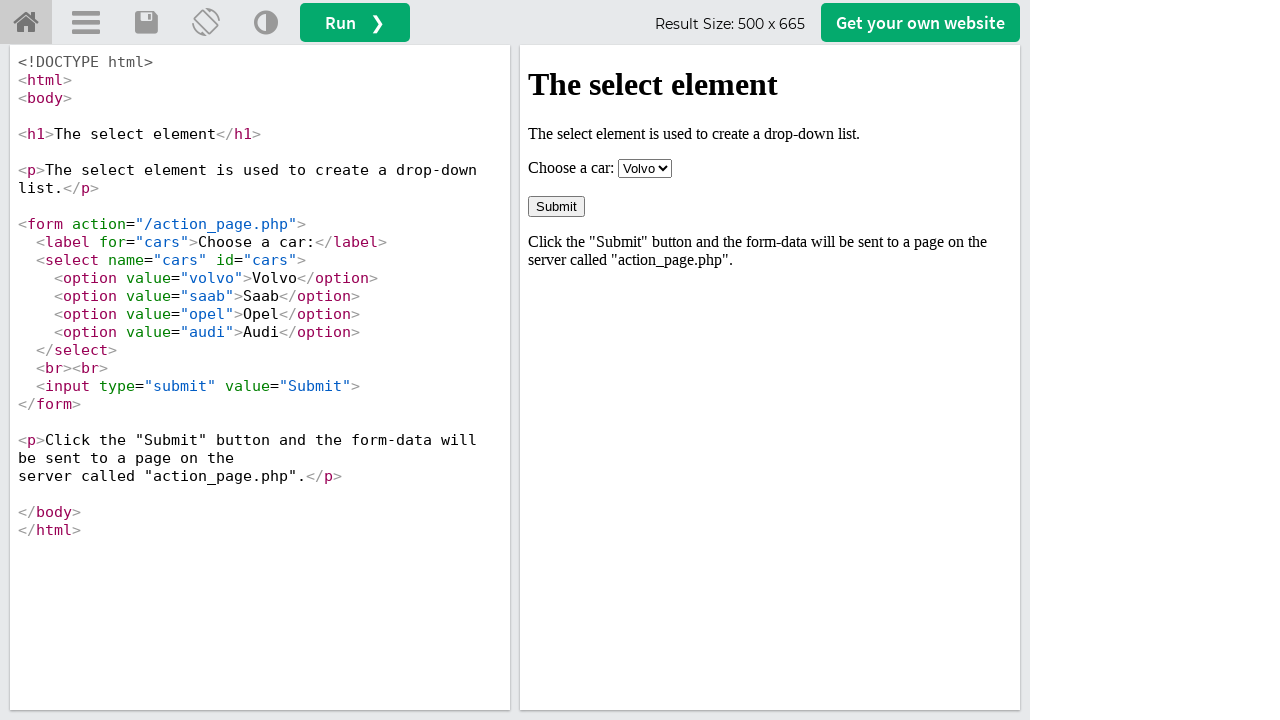

Navigated to W3Schools tryit editor page for HTML select element
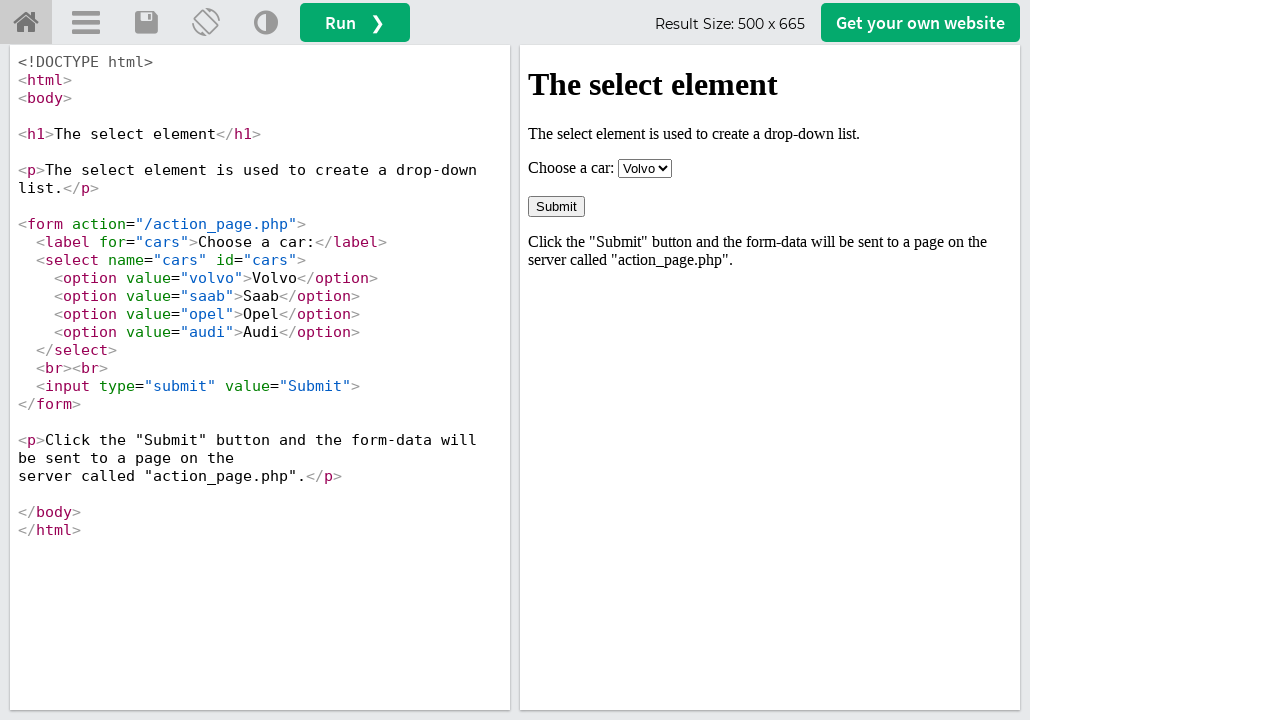

Right-clicked on the Submit button within the iframe at (556, 206) on iframe[name='iframeResult'] >> internal:control=enter-frame >> internal:role=but
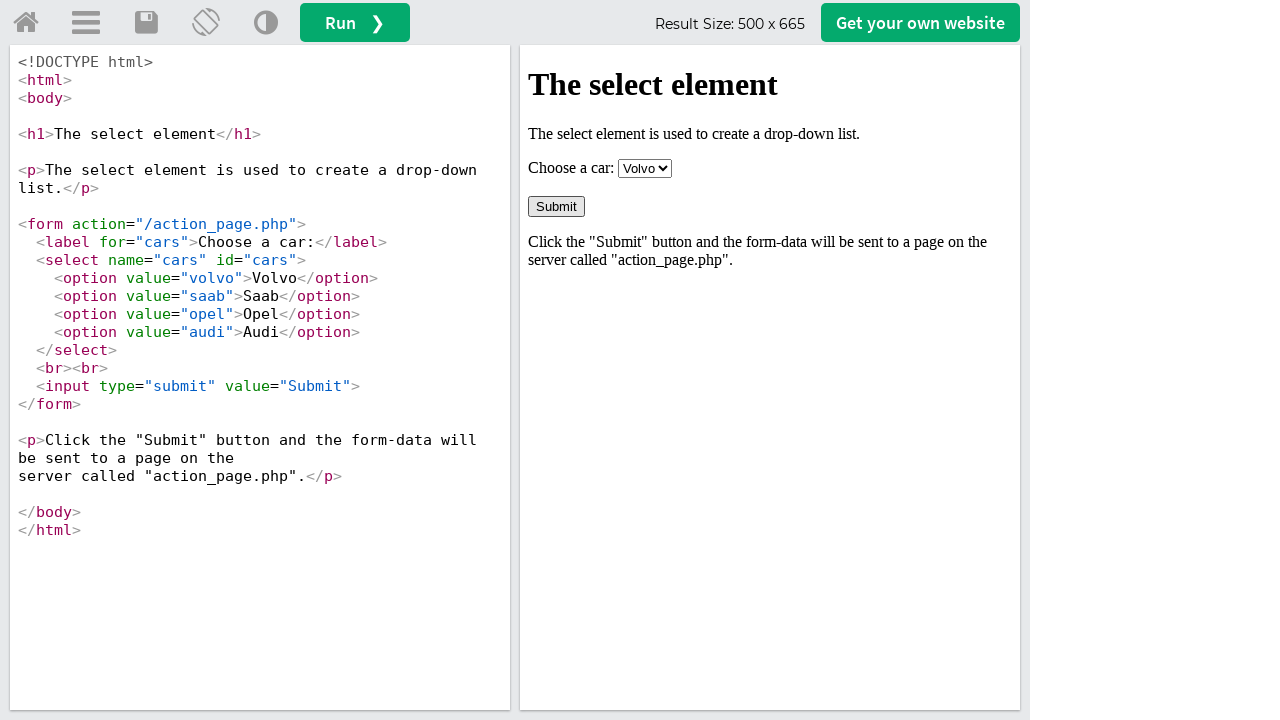

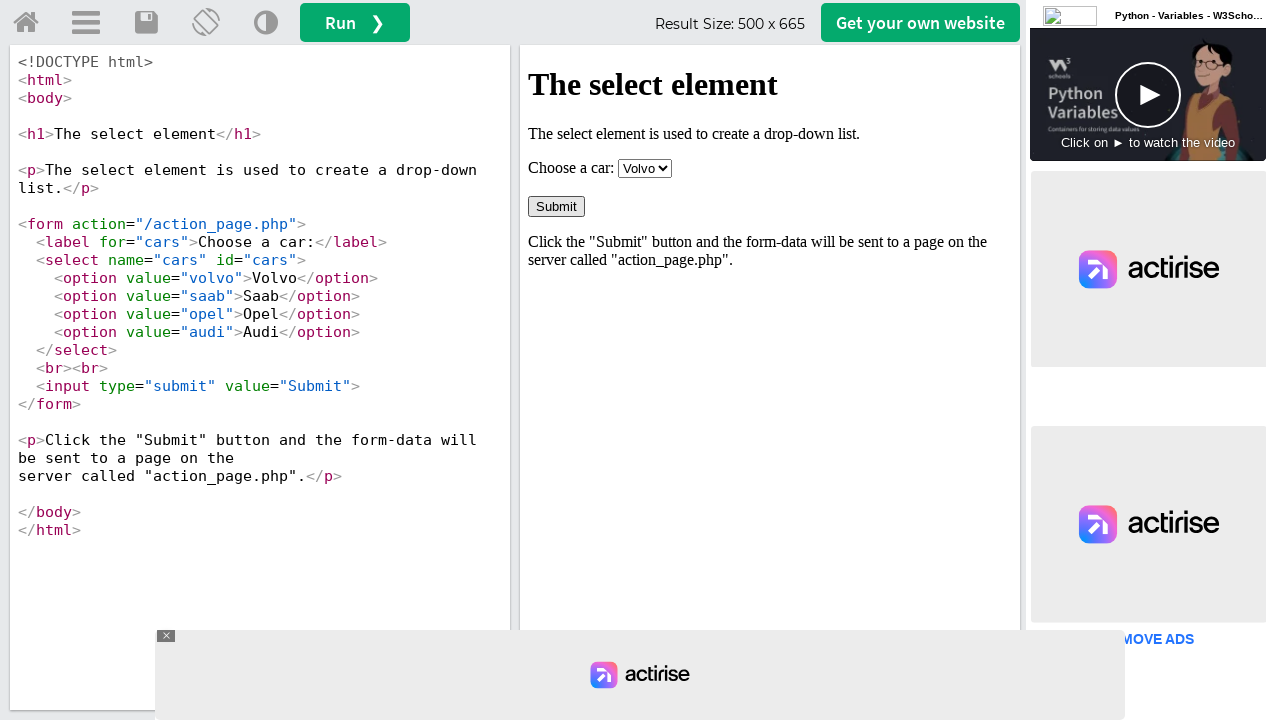